Demonstrates click-hold, move to target, then release mouse button action for drag and drop

Starting URL: https://crossbrowsertesting.github.io/drag-and-drop

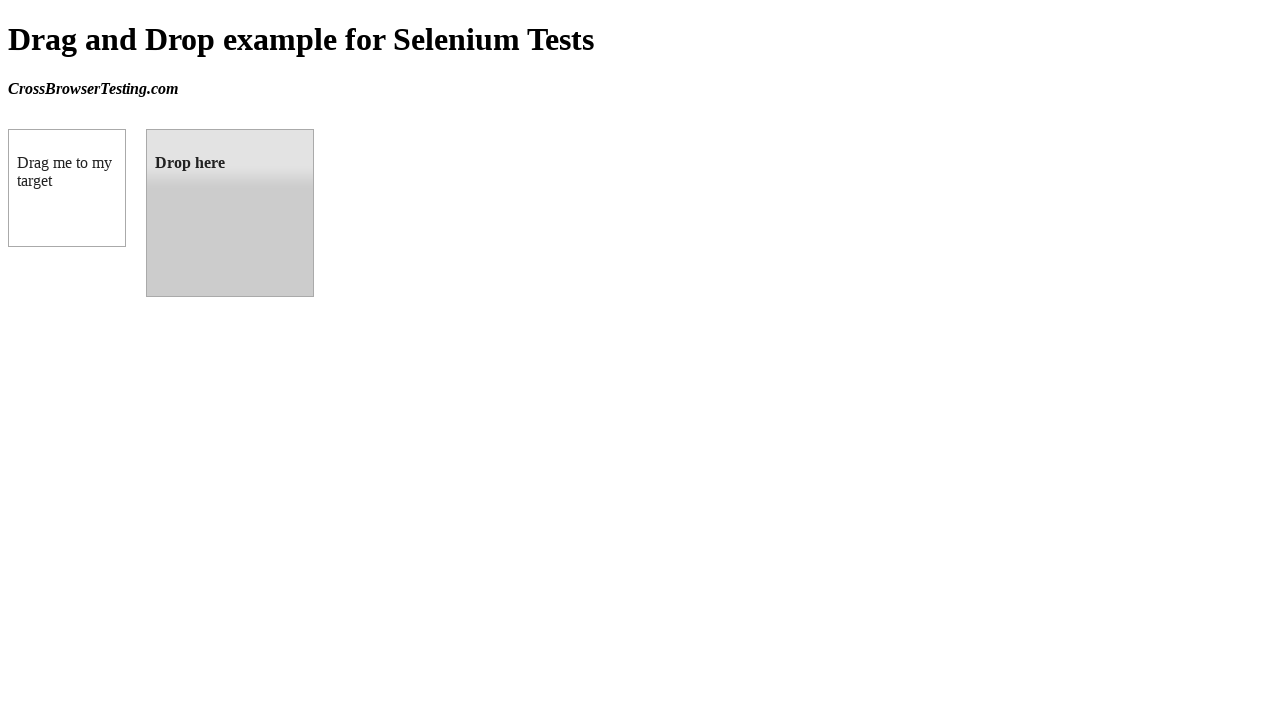

Waited for draggable element to load
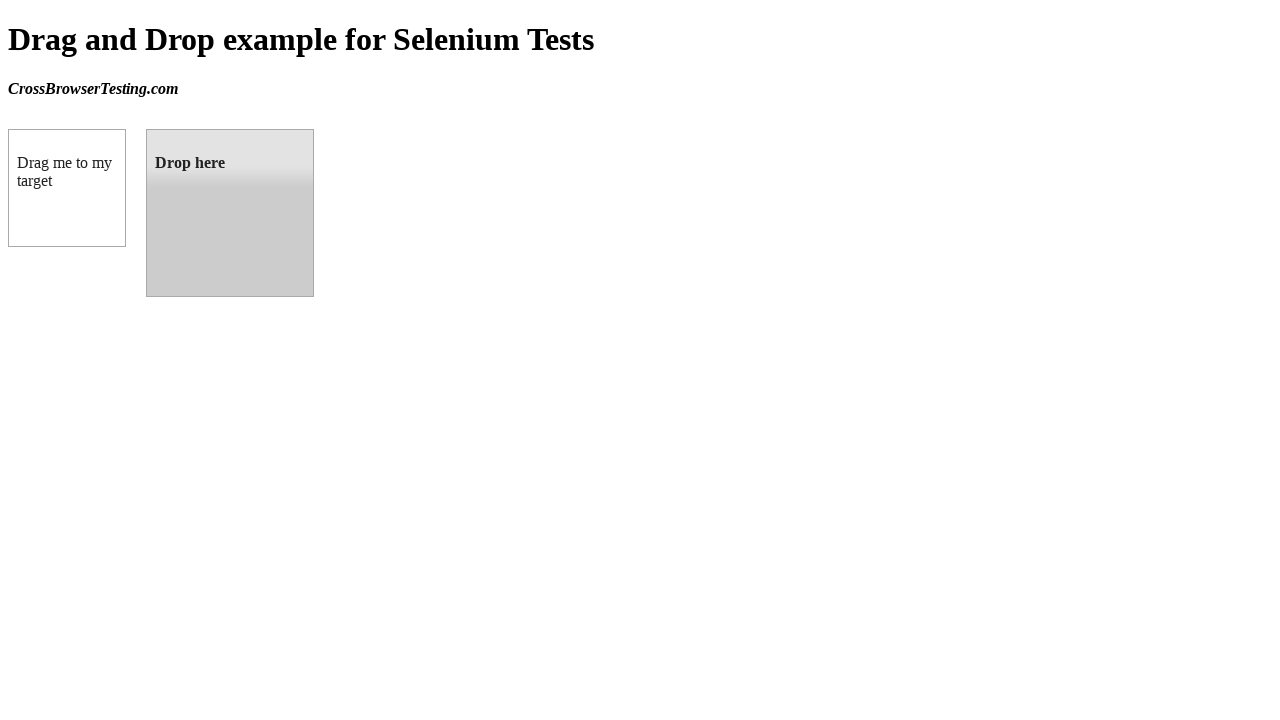

Located source draggable element
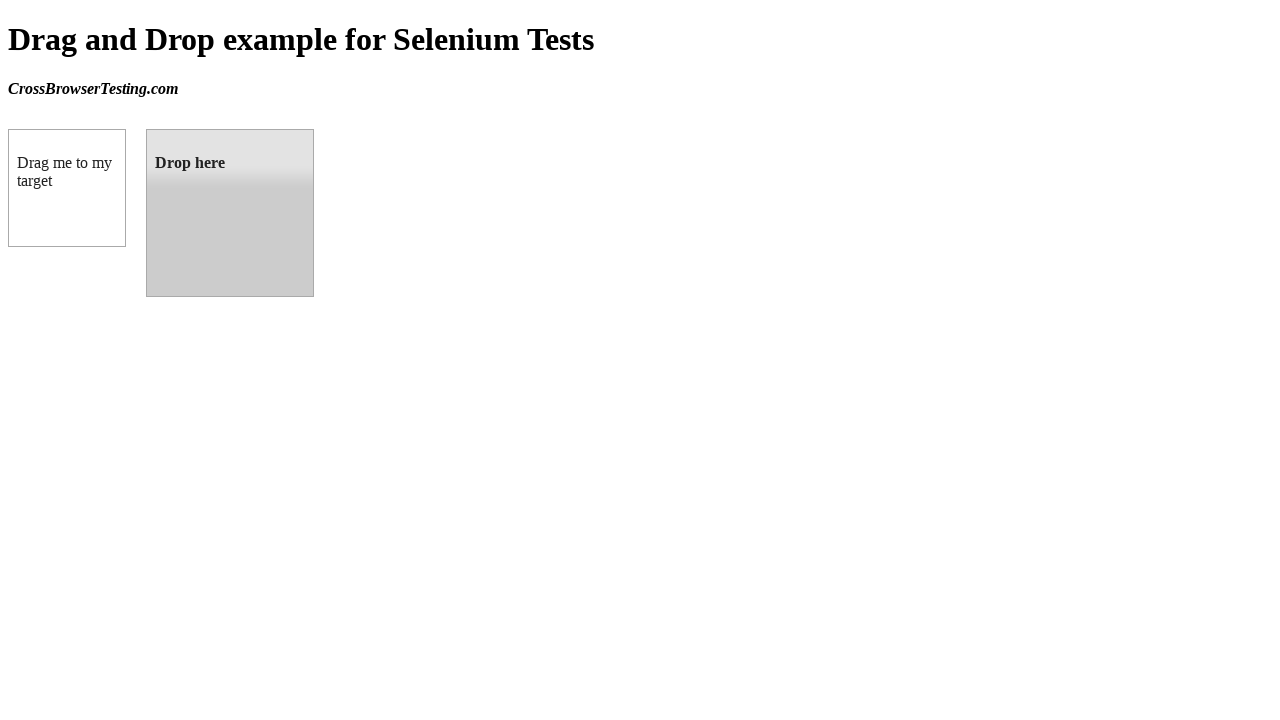

Located target droppable element
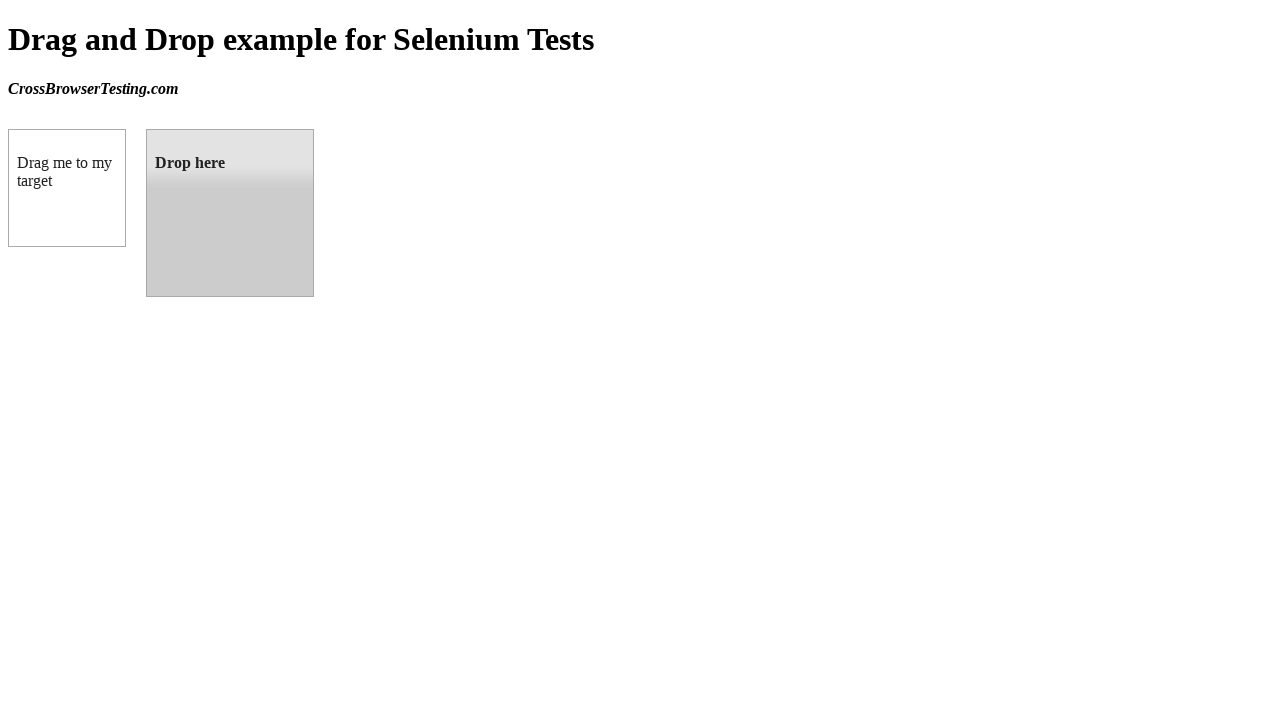

Retrieved bounding box for source element
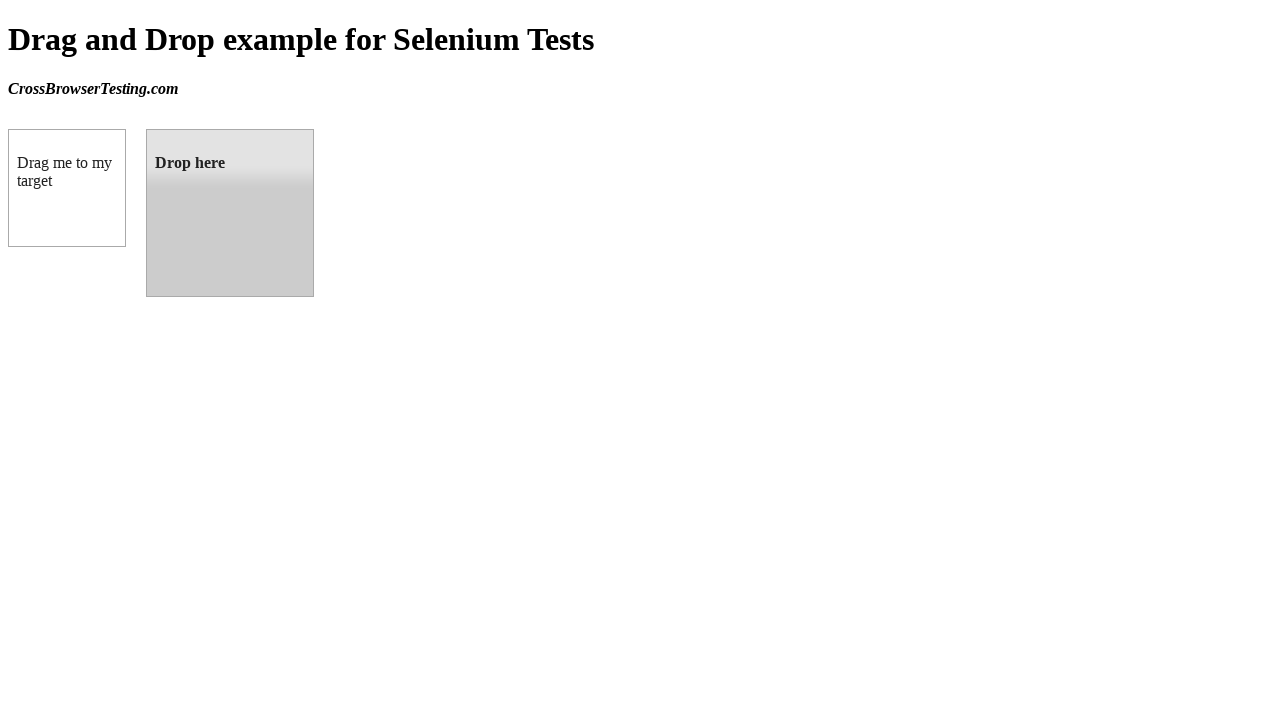

Retrieved bounding box for target element
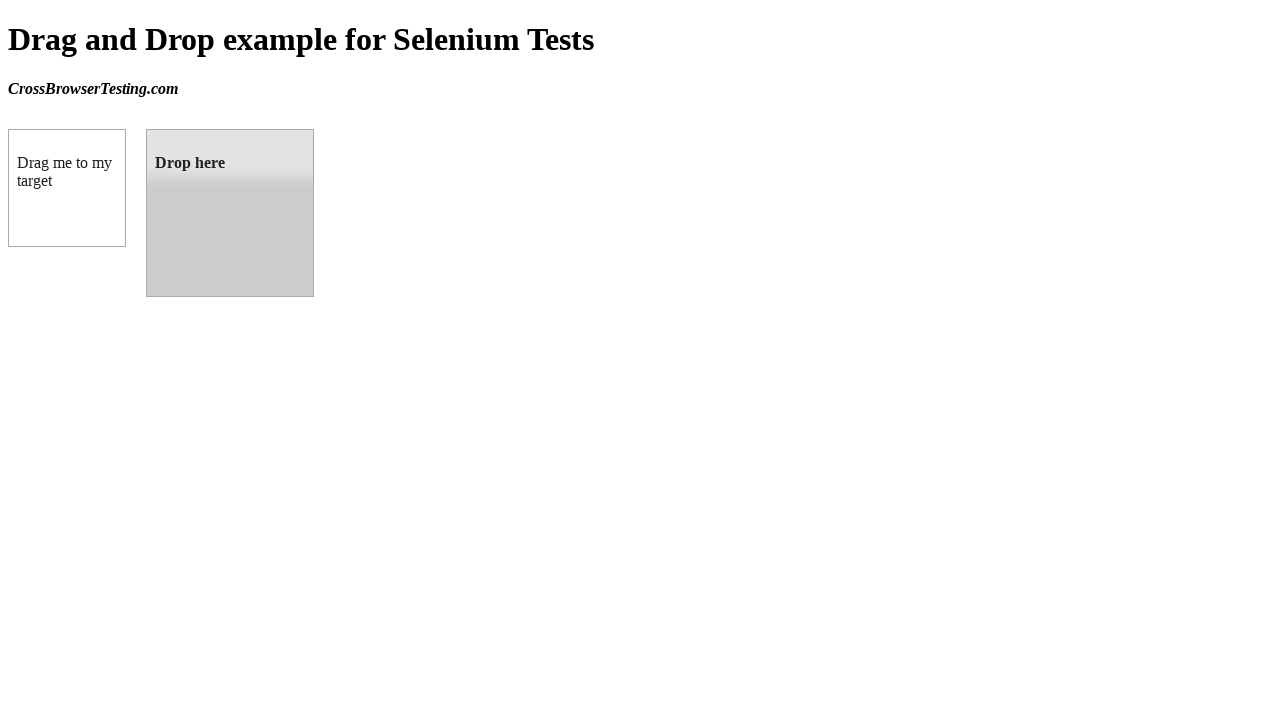

Moved mouse to center of source element at (67, 188)
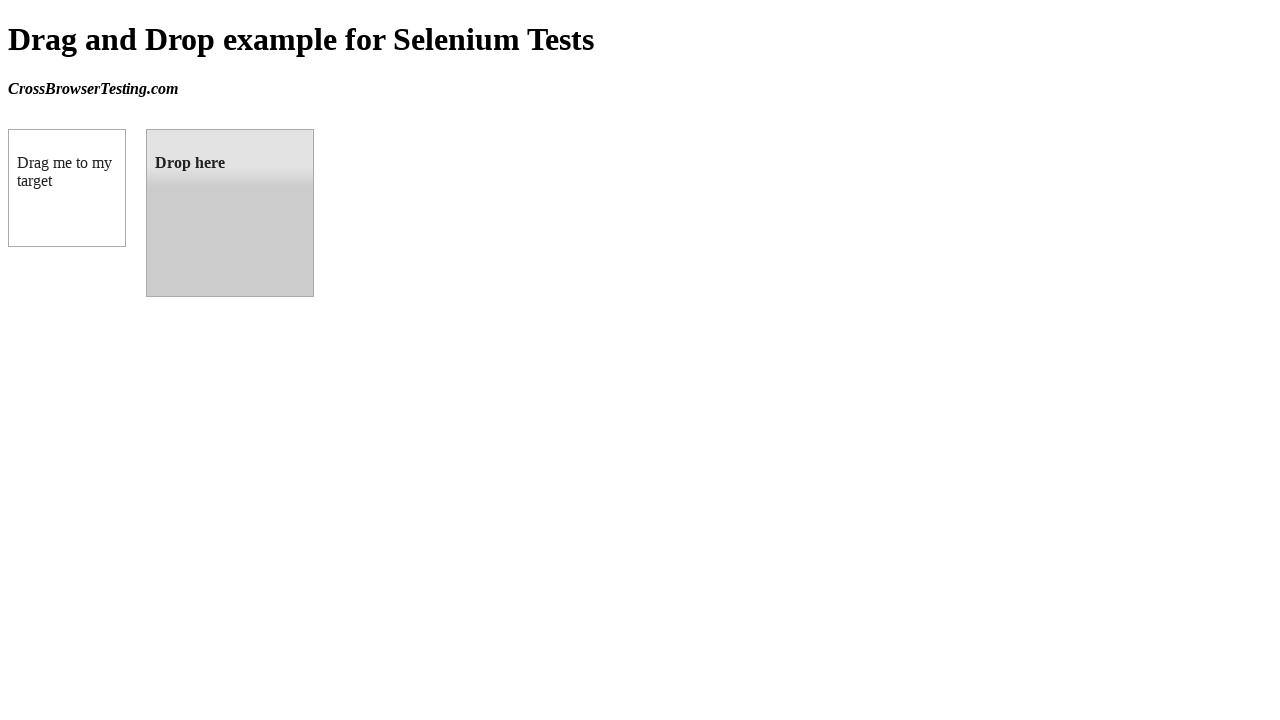

Pressed and held mouse button on source element at (67, 188)
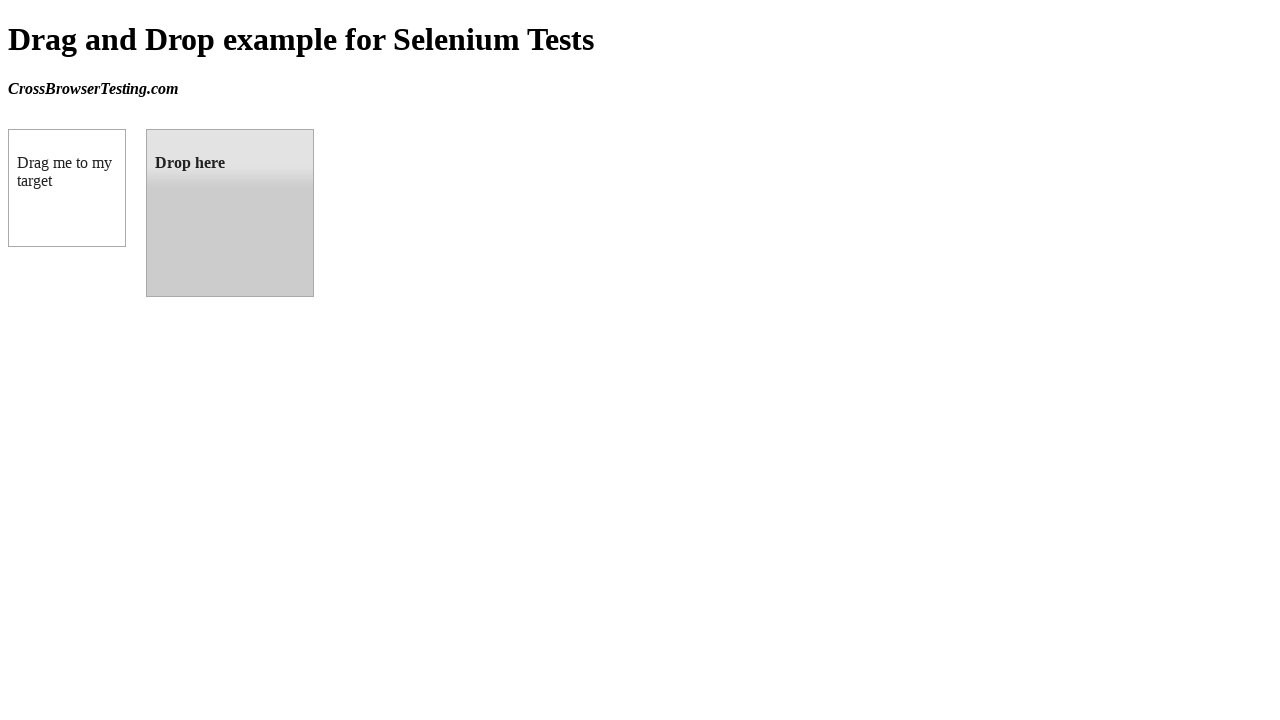

Dragged mouse to center of target element at (230, 213)
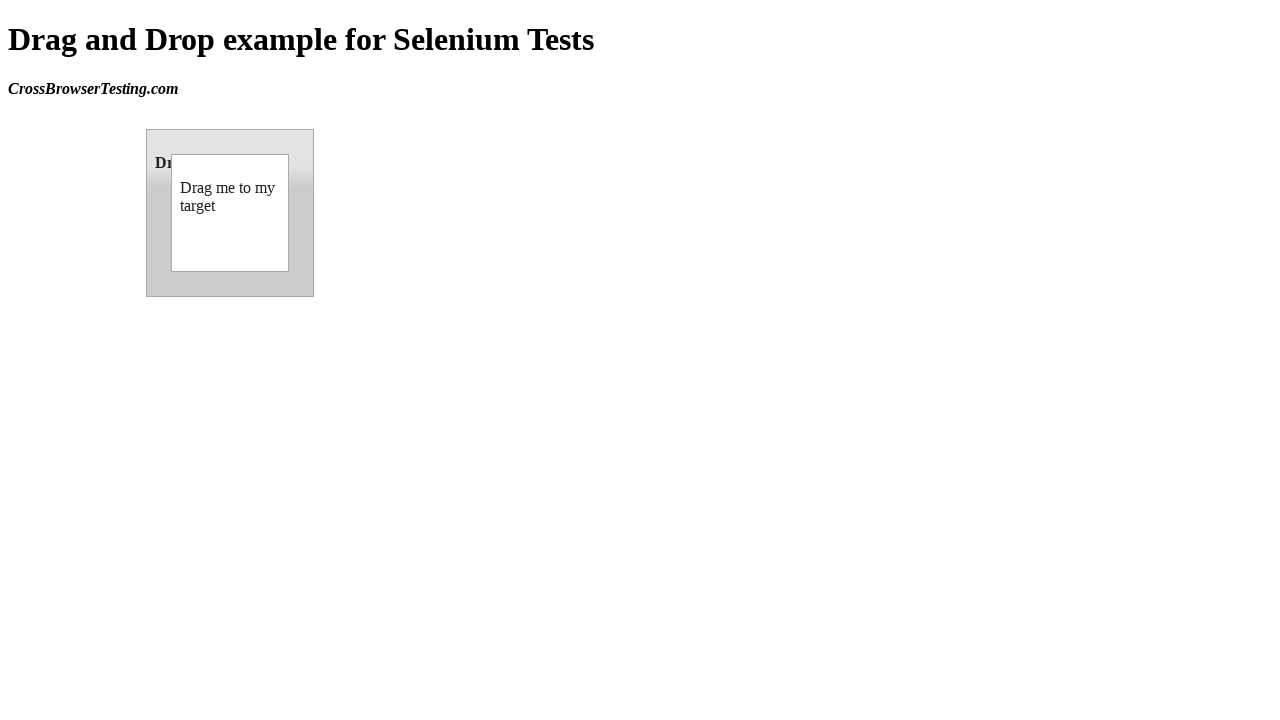

Released mouse button to complete drag and drop at (230, 213)
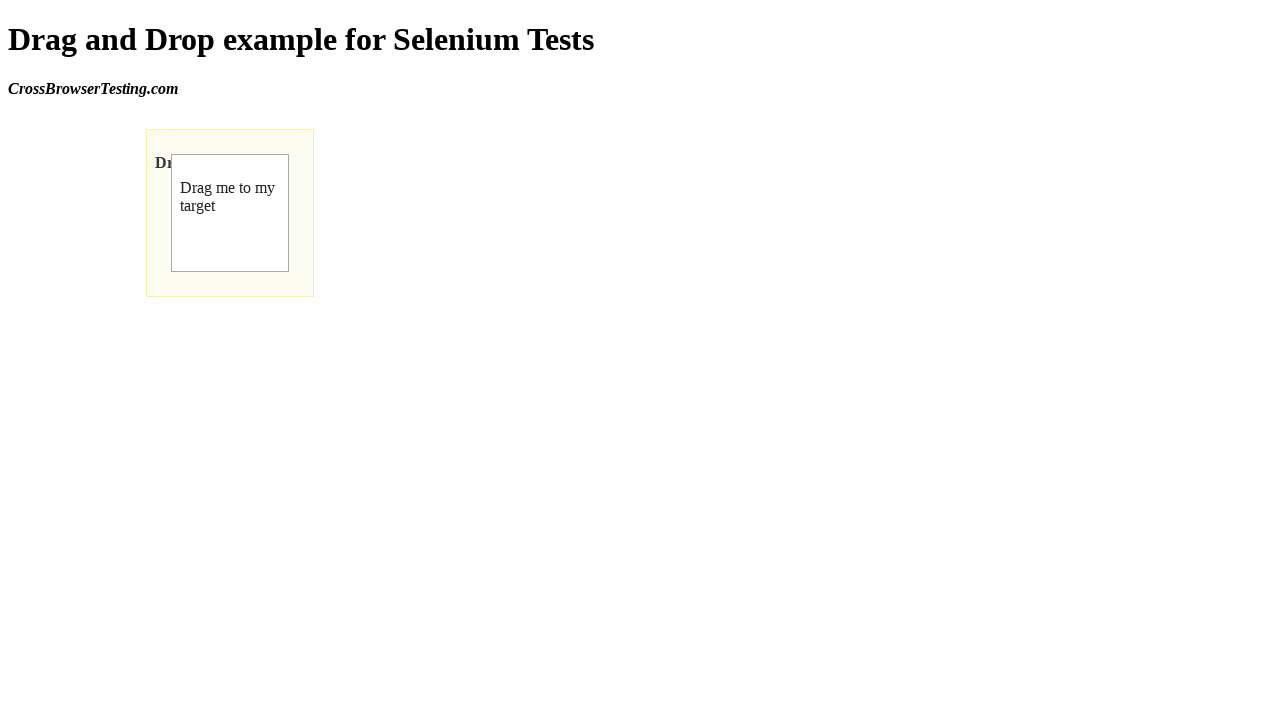

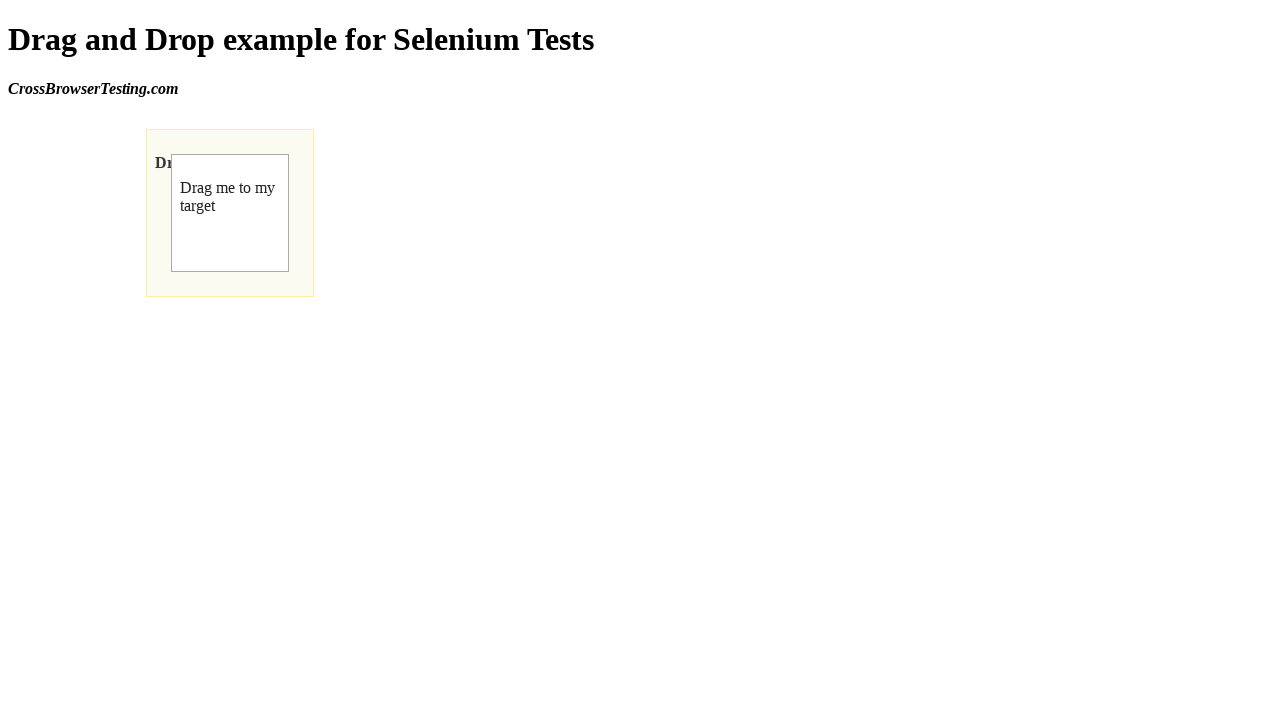